Tests autocomplete functionality by typing a character, selecting a random suggestion from the dropdown, and verifying the input is populated with the selected value

Starting URL: http://automation-practice.emilos.pl/autocomplete.php

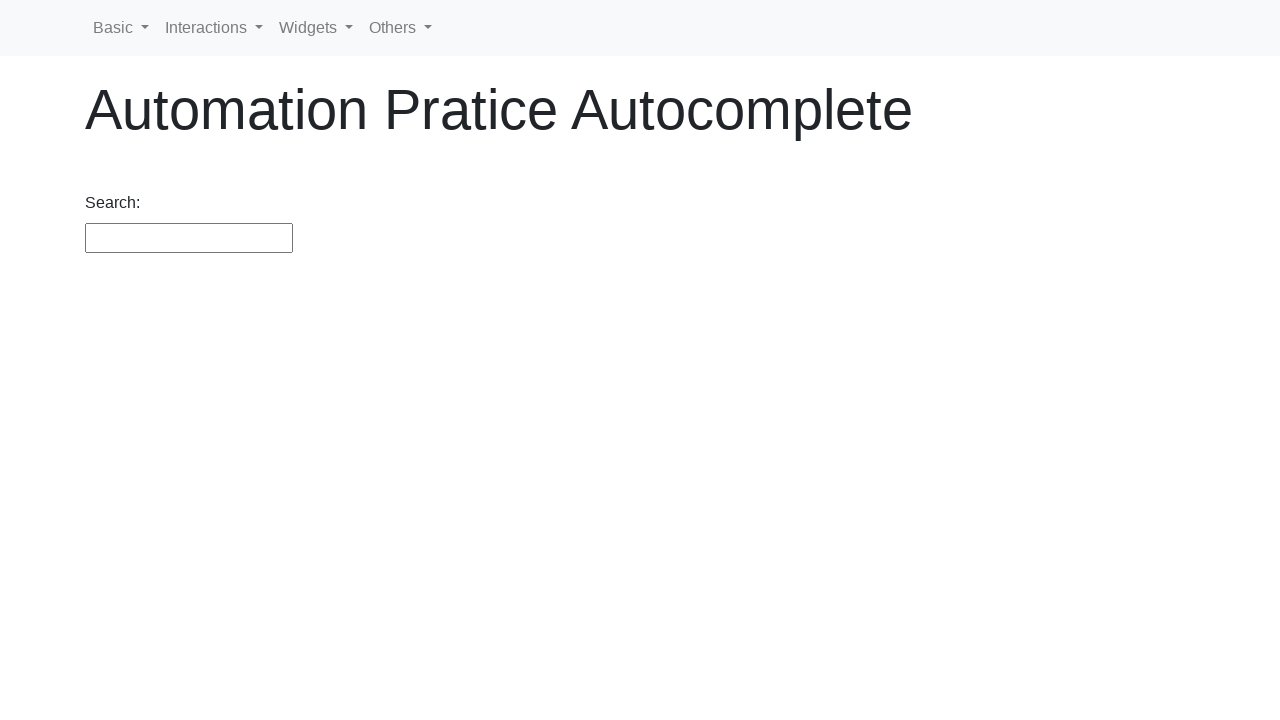

Typed 'a' in search input to trigger autocomplete on #search
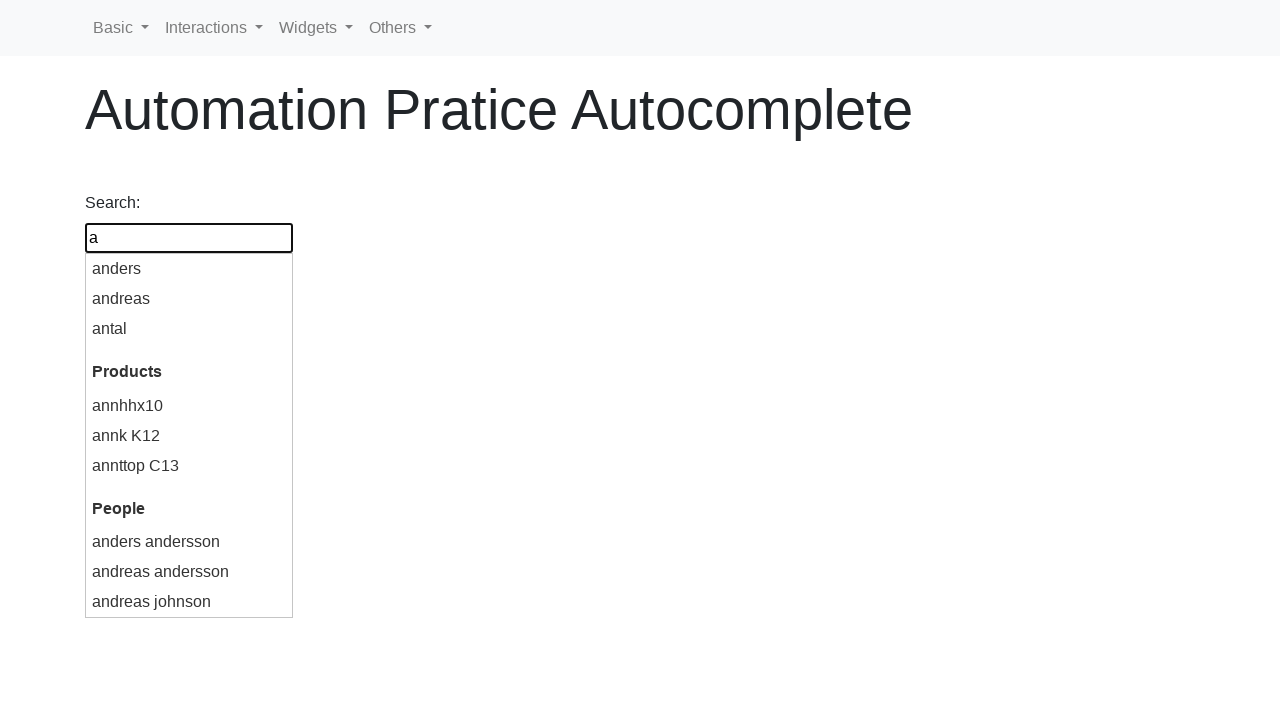

Autocomplete suggestions dropdown appeared
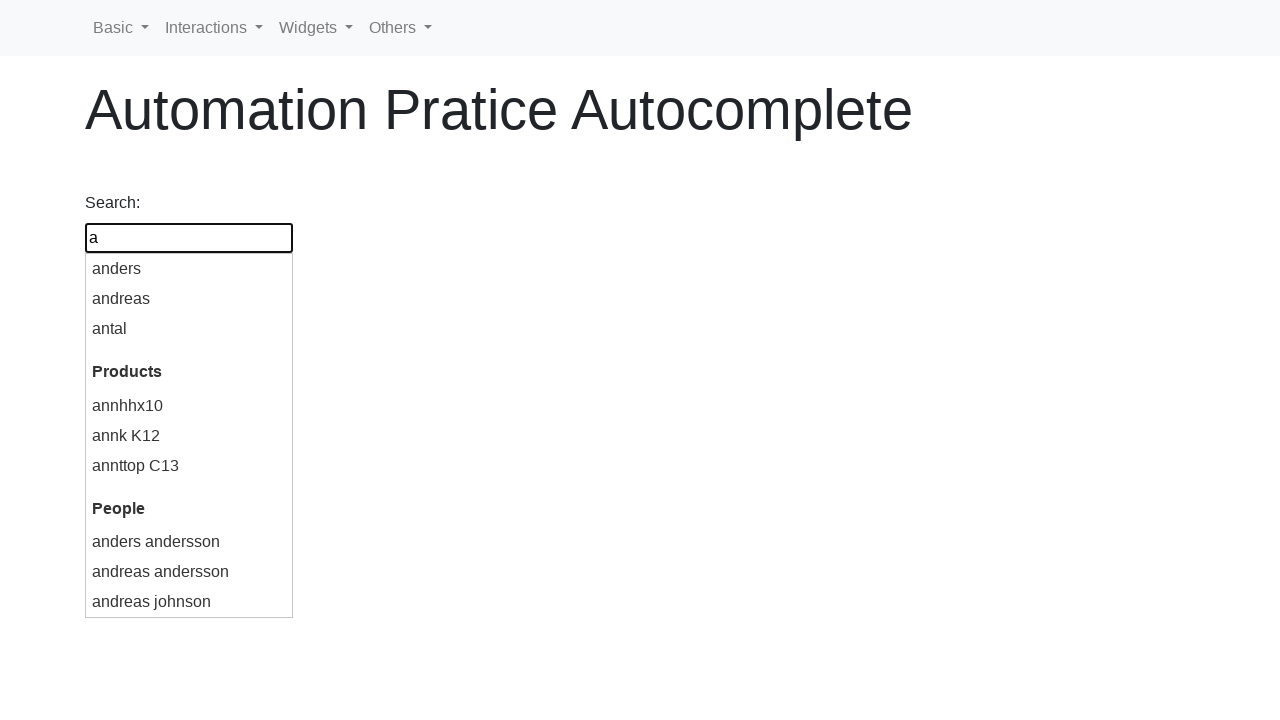

Retrieved all autocomplete suggestions from dropdown
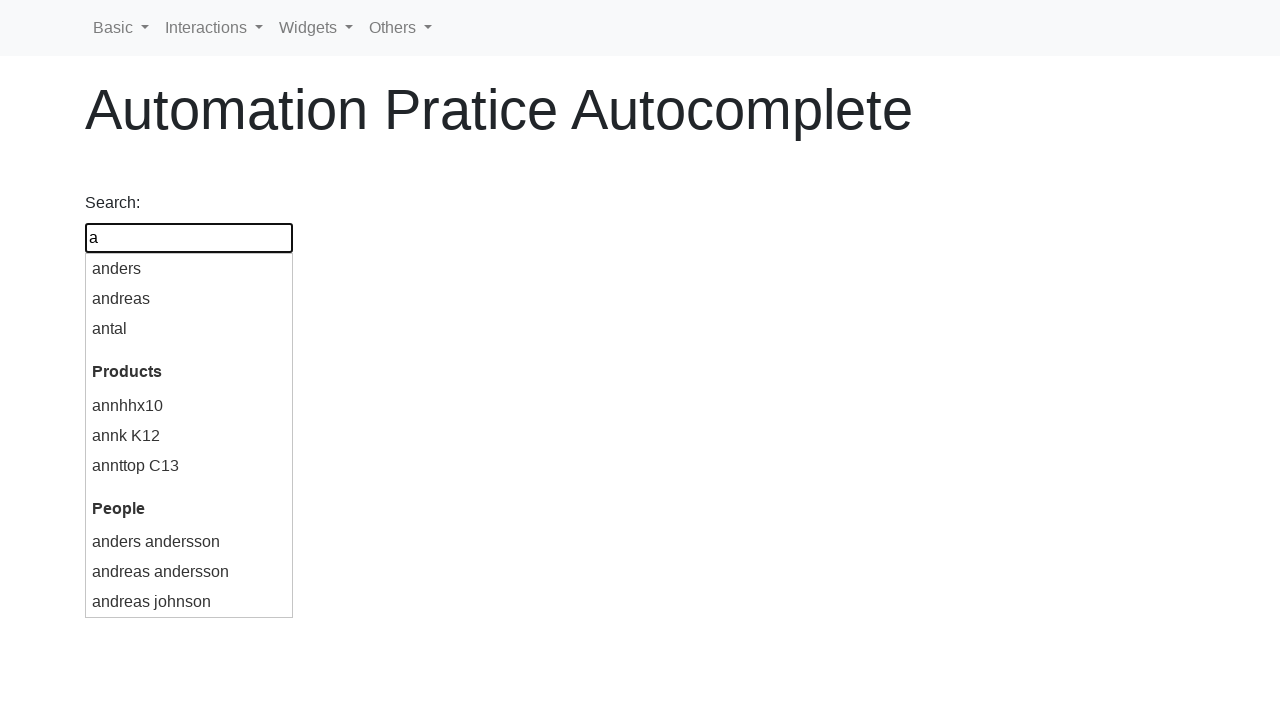

Selected random suggestion at index 7 at (189, 572) on .ui-menu-item-wrapper >> nth=7
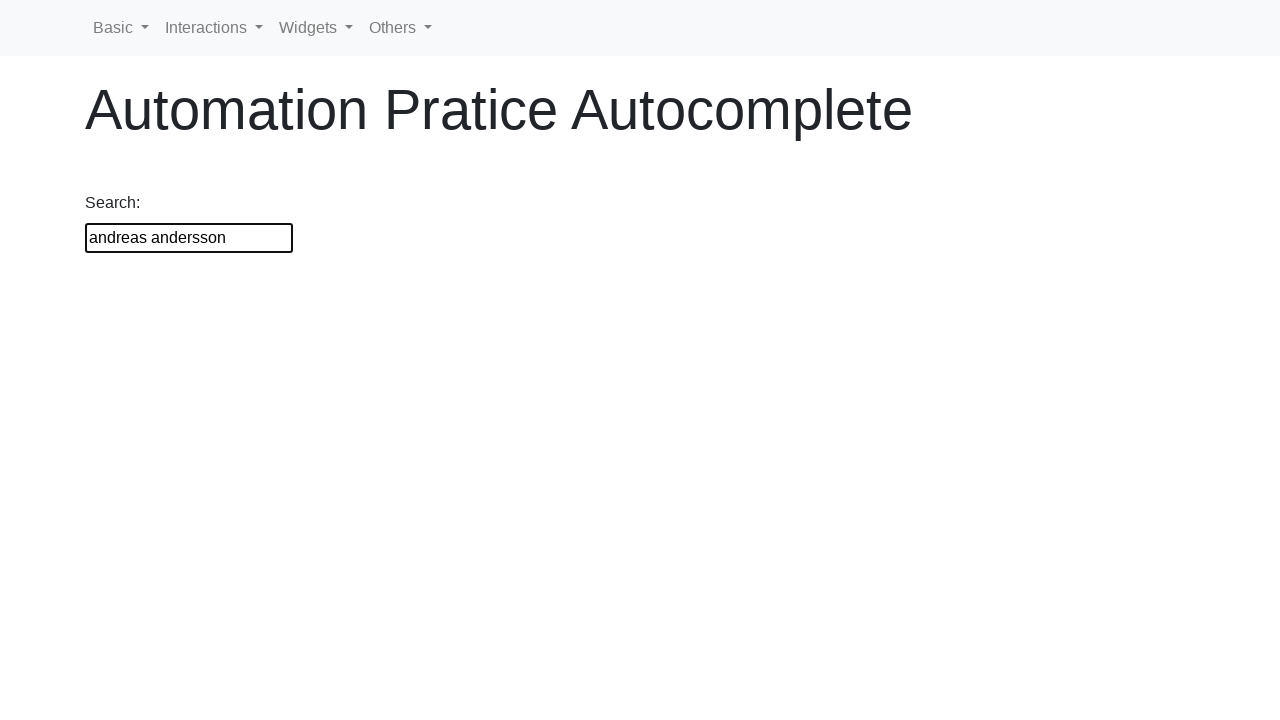

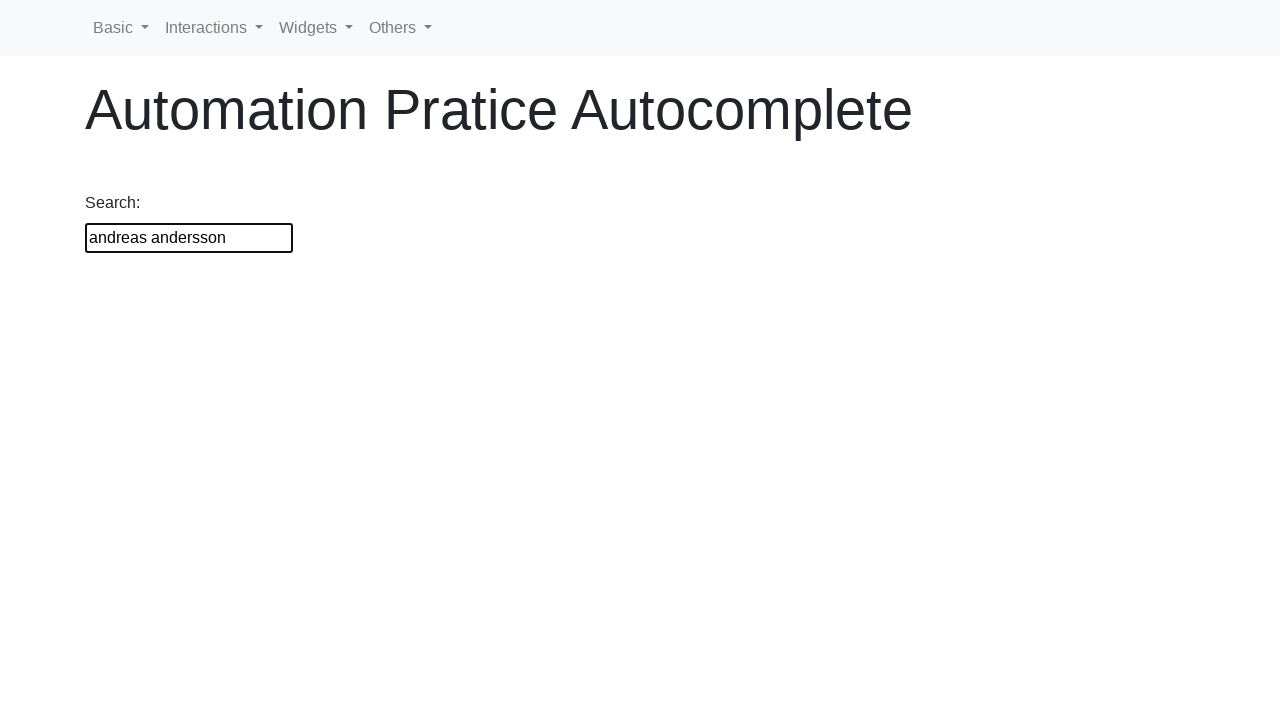